Tests product search functionality by typing a search query and waiting for product results to load

Starting URL: https://rahulshettyacademy.com/seleniumPractise/#/

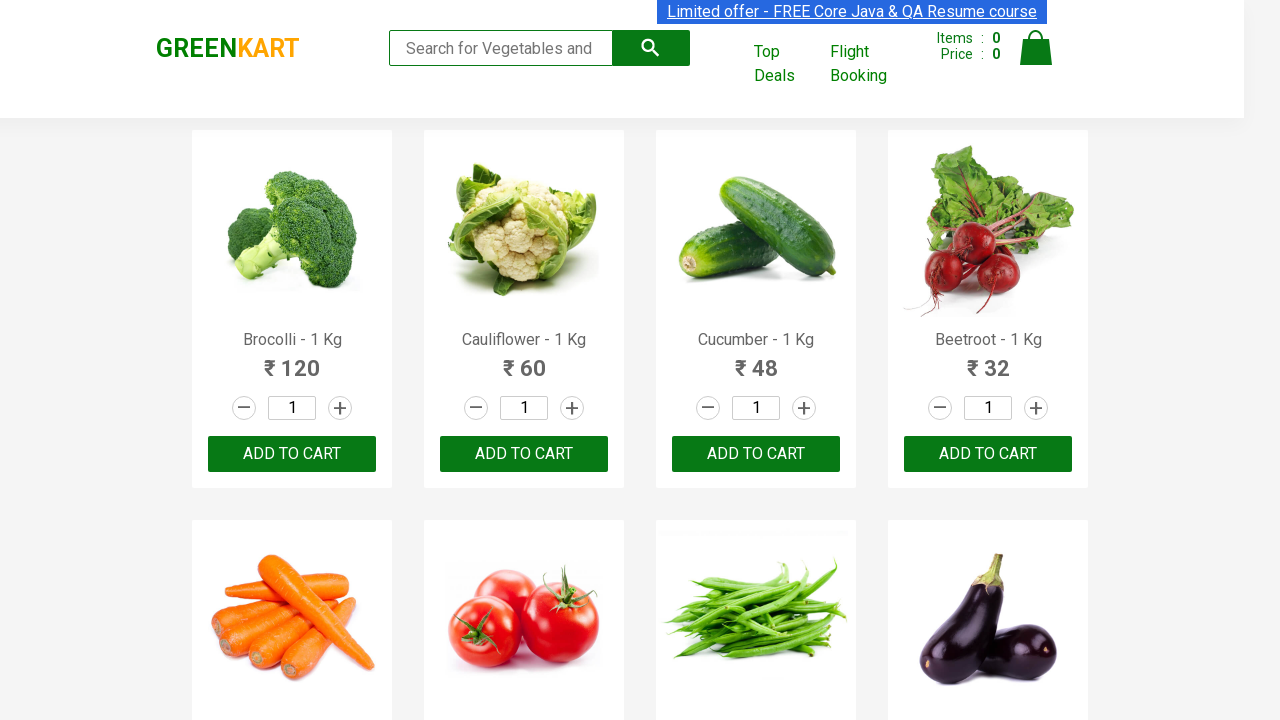

Typed 'ca' in search keyword field on .search-keyword
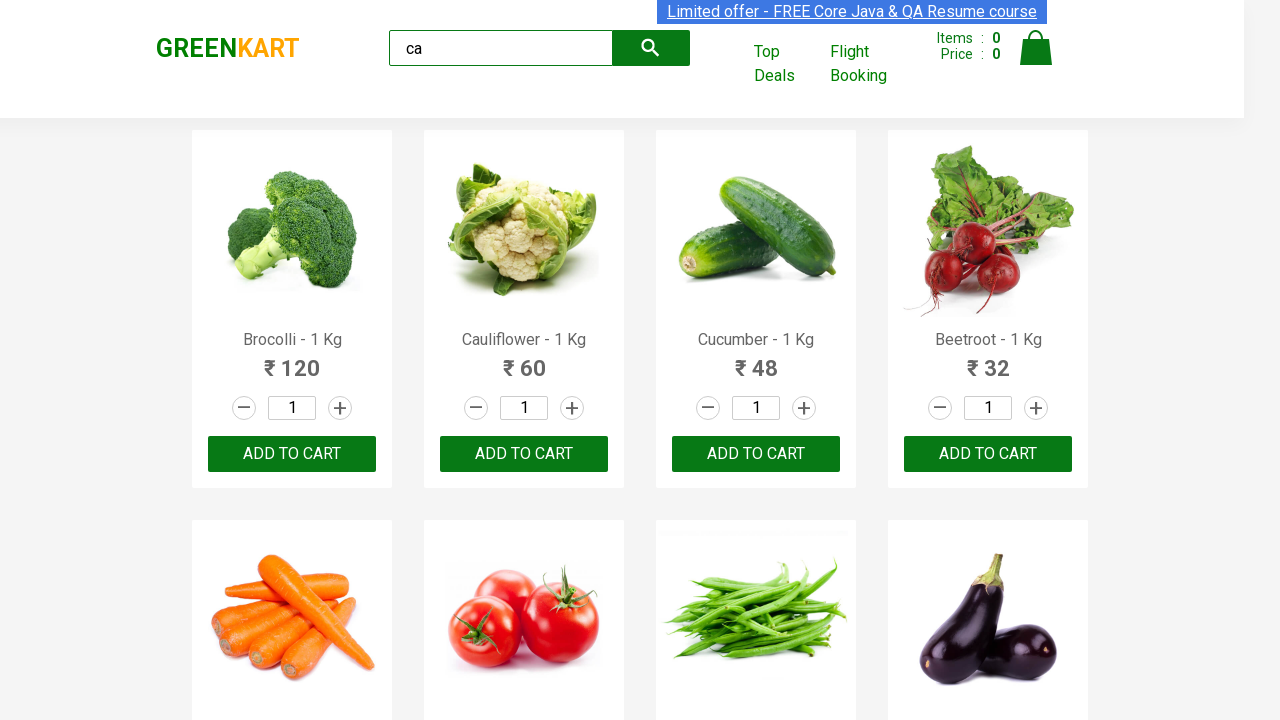

Product results loaded and became visible
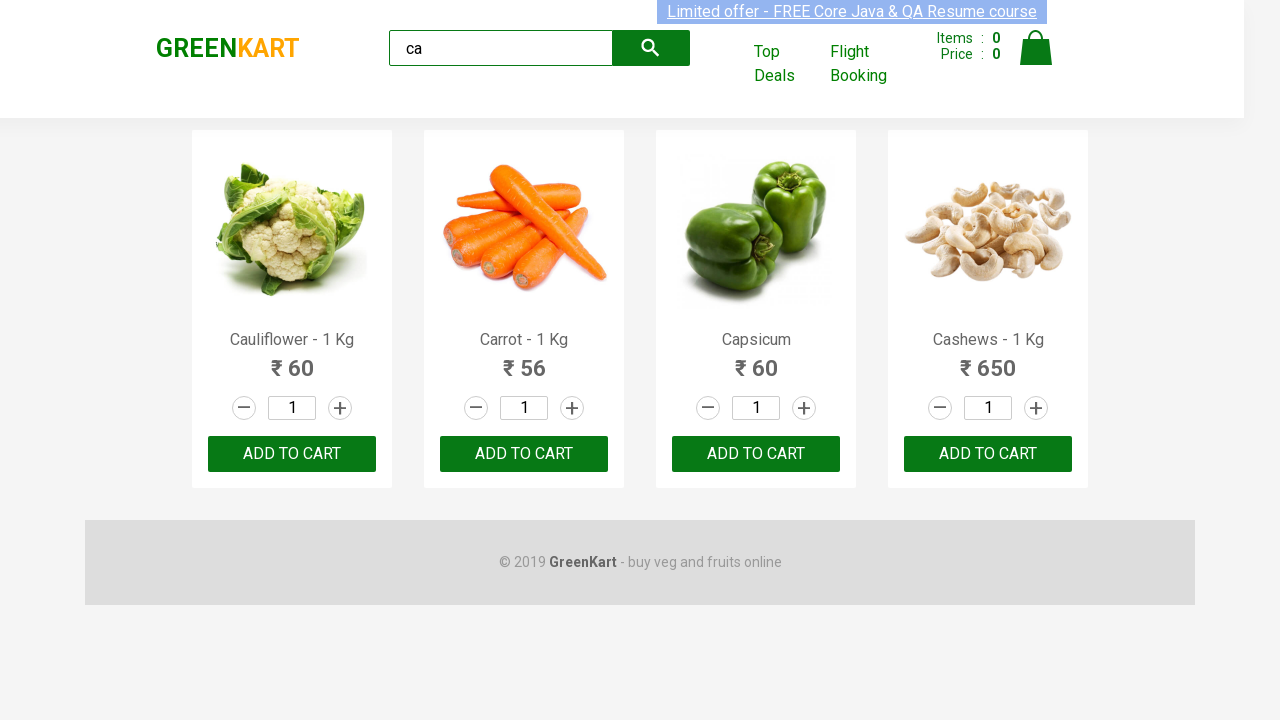

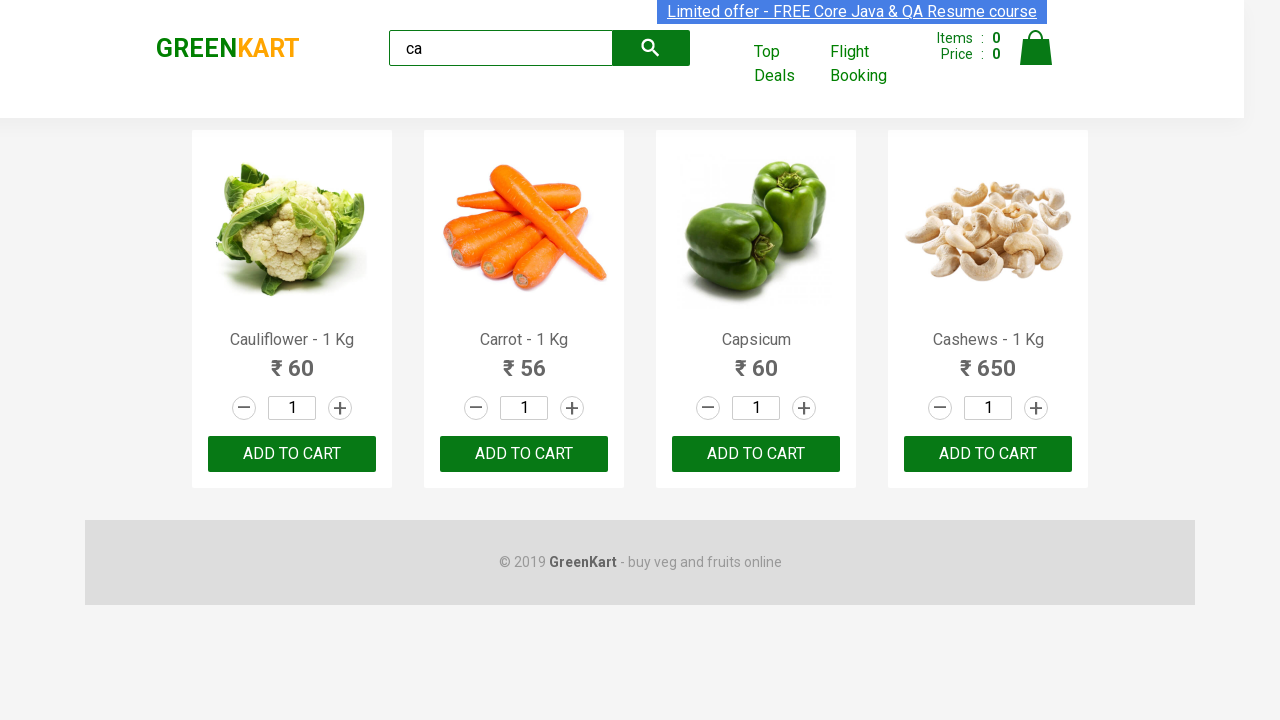